Tests the super calculator by adding 1 and 2, expecting the result to be 3

Starting URL: http://juliemr.github.io/protractor-demo/

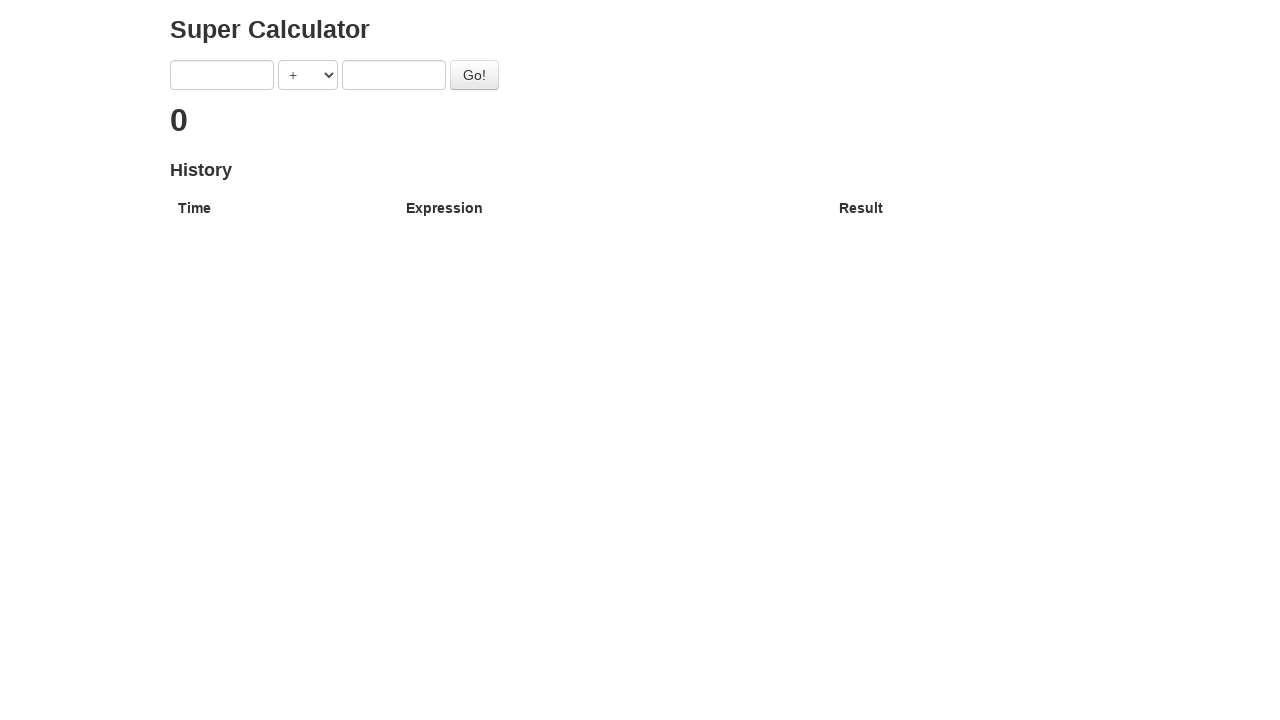

Entered '1' in the first number field on input[ng-model='first']
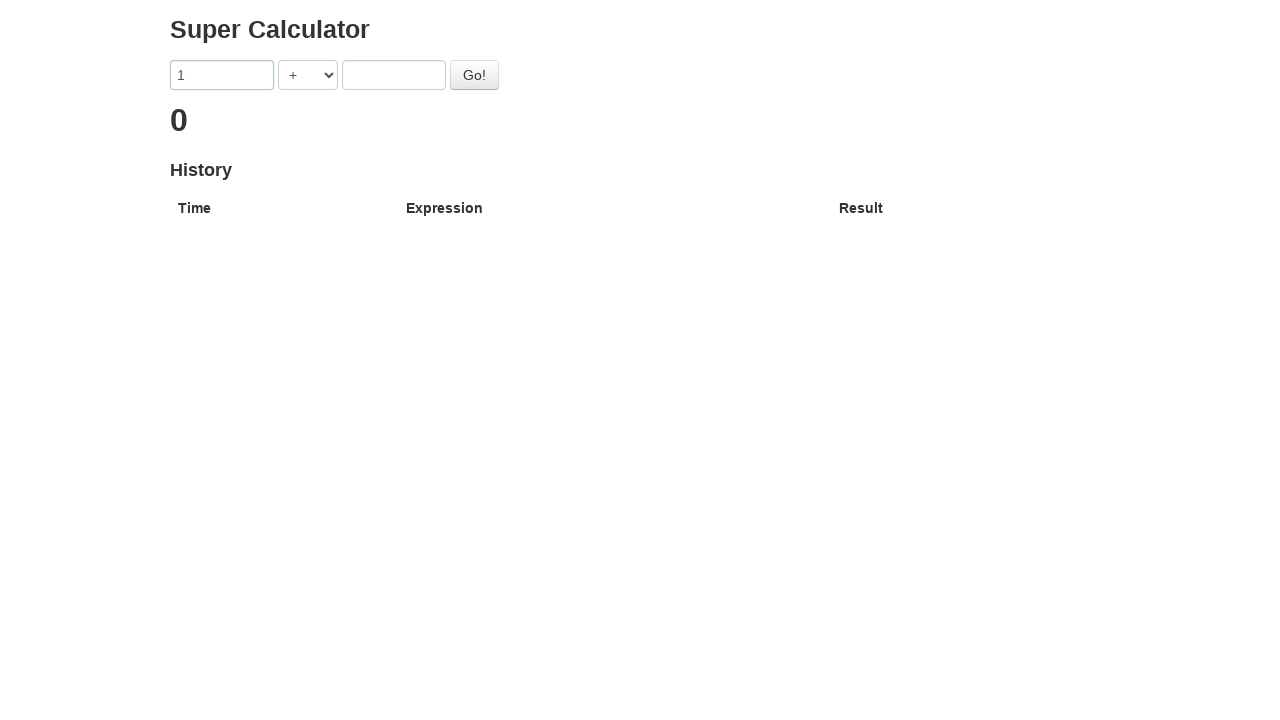

Entered '2' in the second number field on input[ng-model='second']
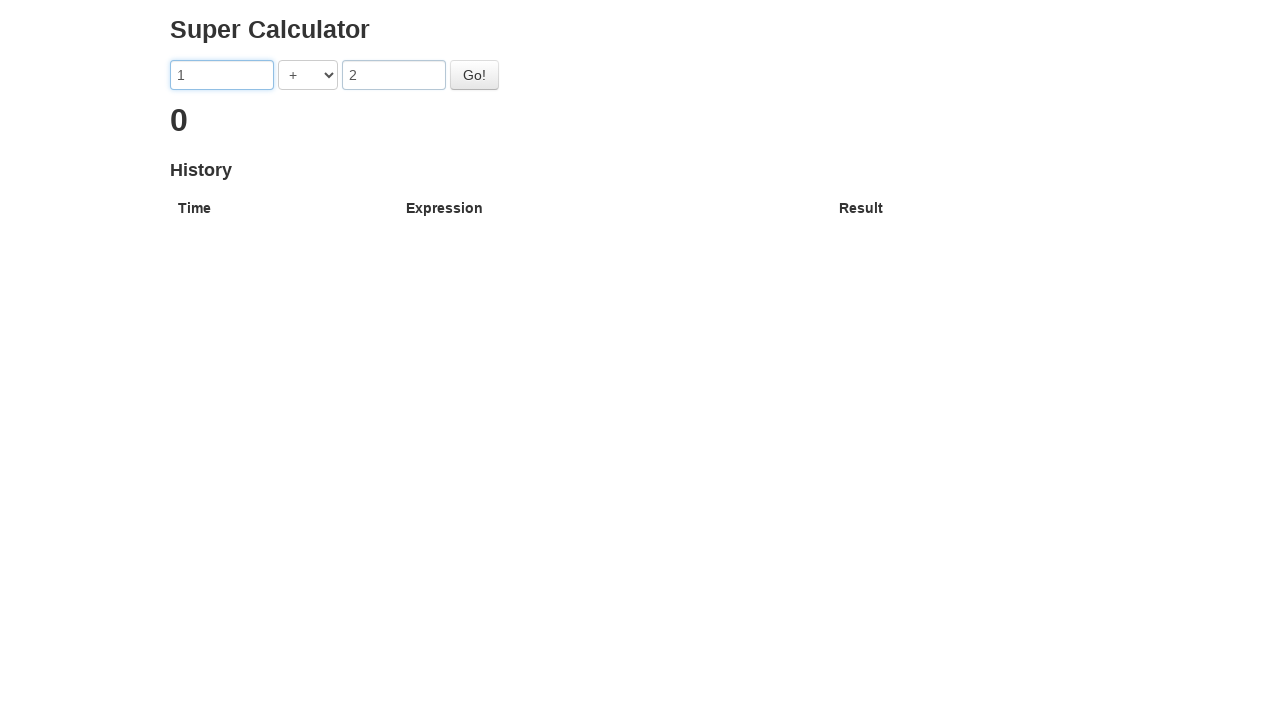

Selected '+' operator from dropdown on select[ng-model='operator']
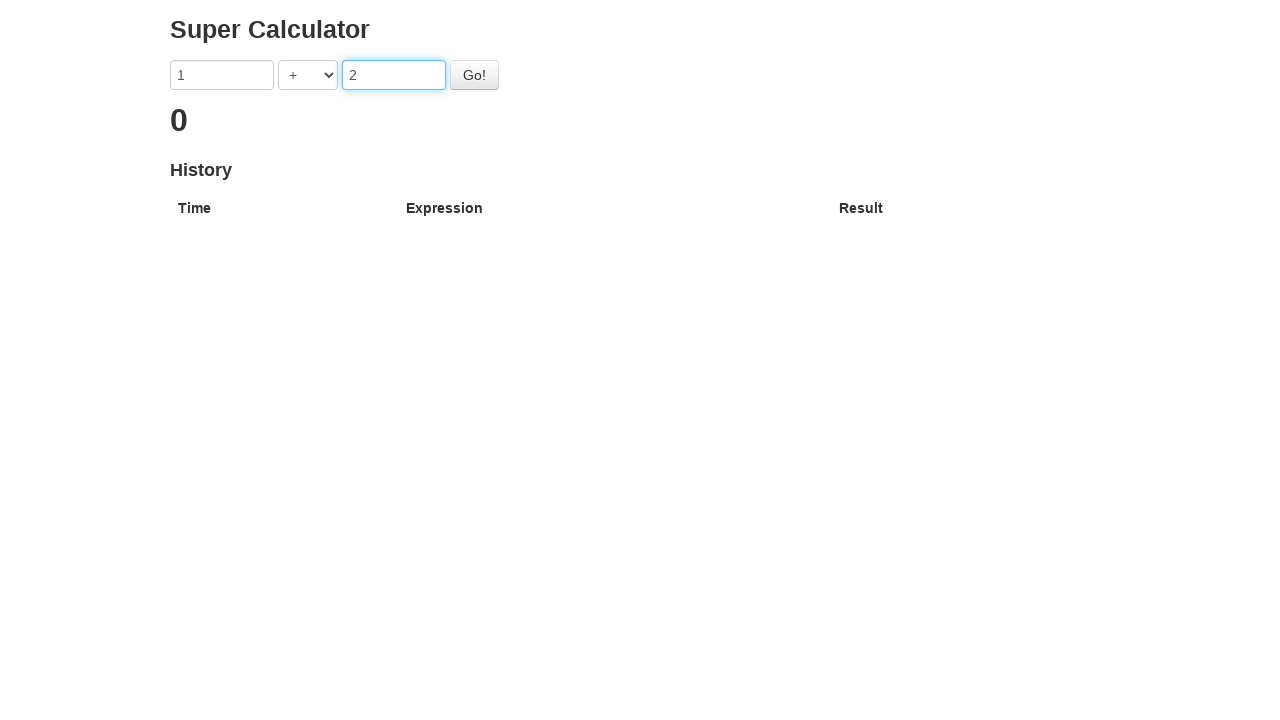

Clicked Go button to calculate the result at (474, 75) on #gobutton
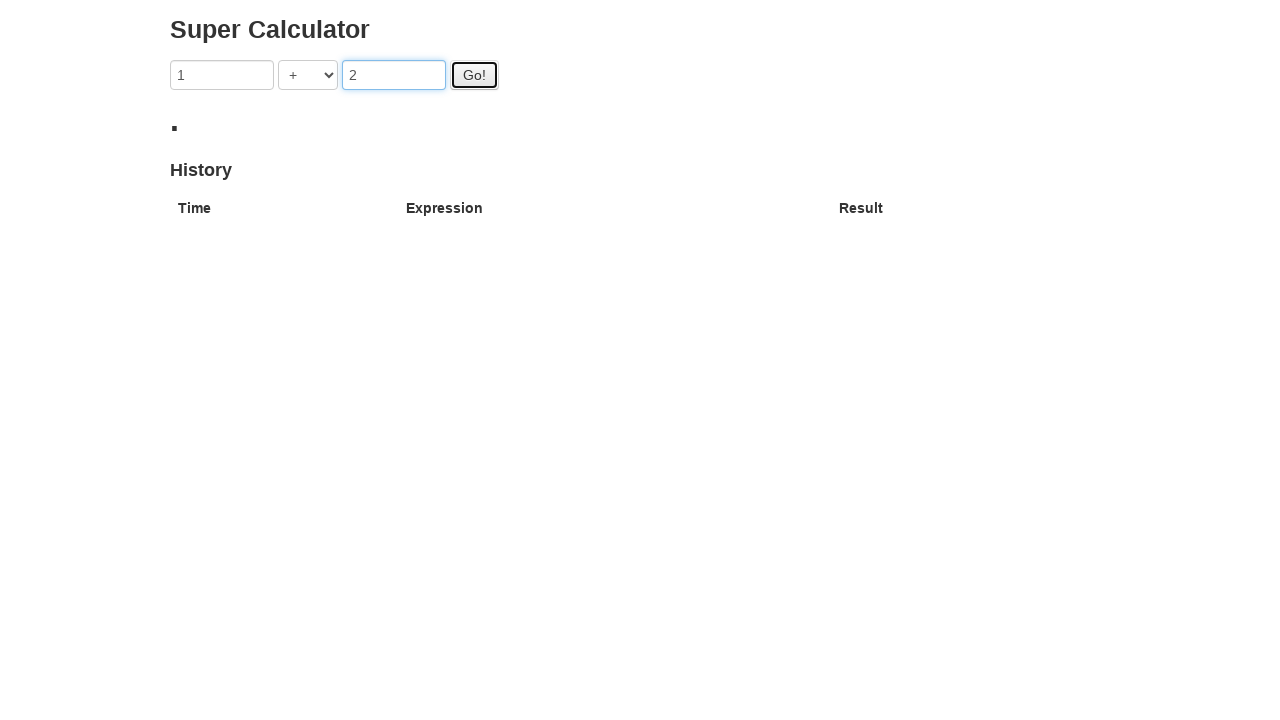

Result displayed (1 + 2 = 3)
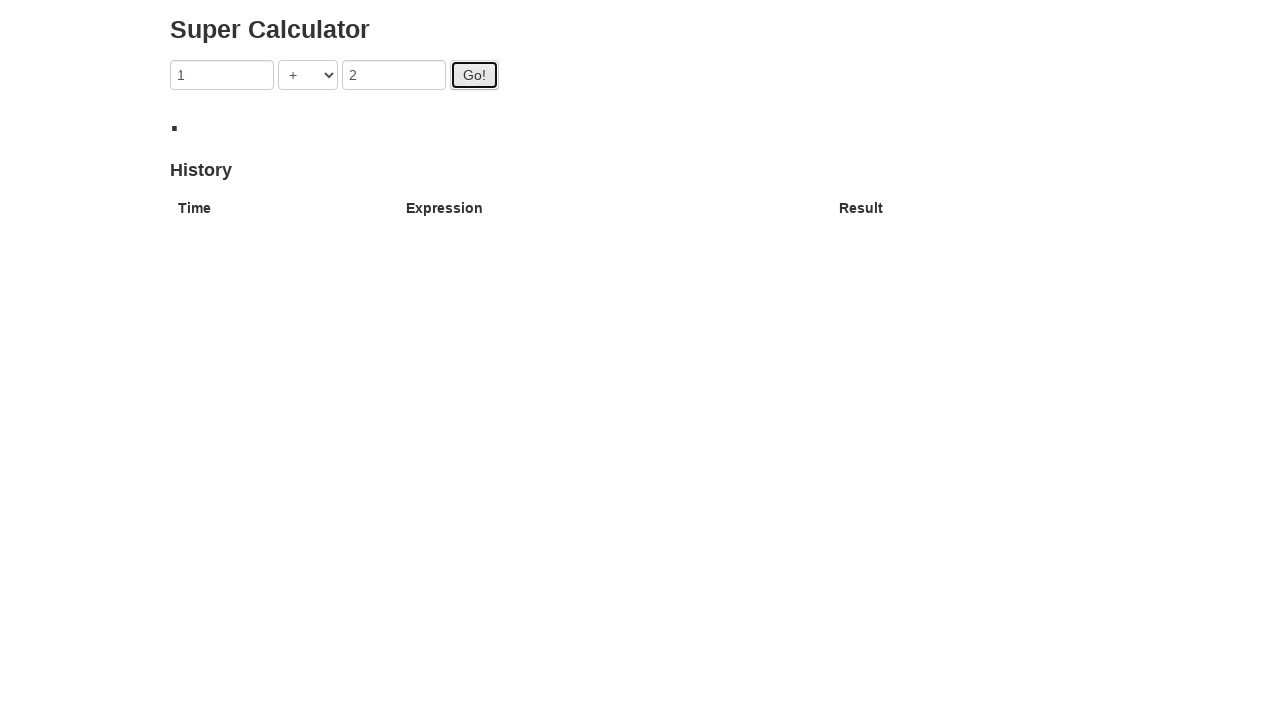

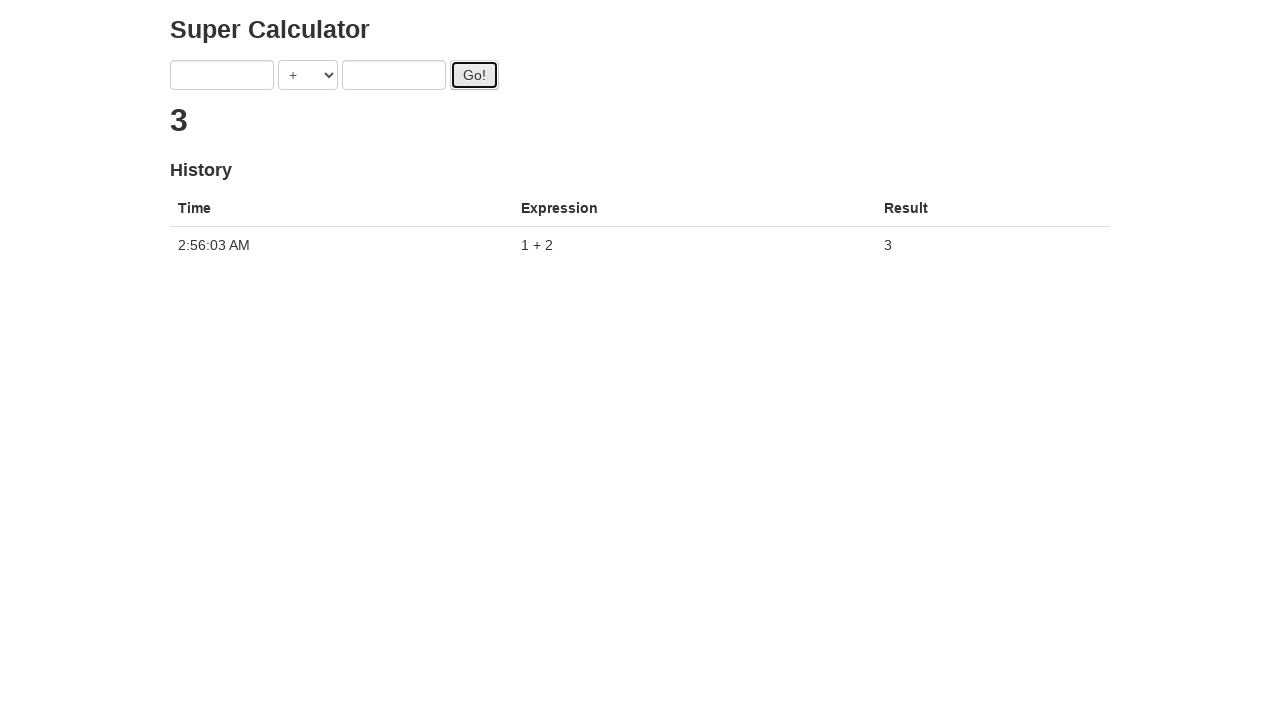